Navigates to Swarthmore College course catalog, clicks on the first department link, and waits for course listings to appear

Starting URL: https://catalog.swarthmore.edu/content.php?catoid=7&navoid=194

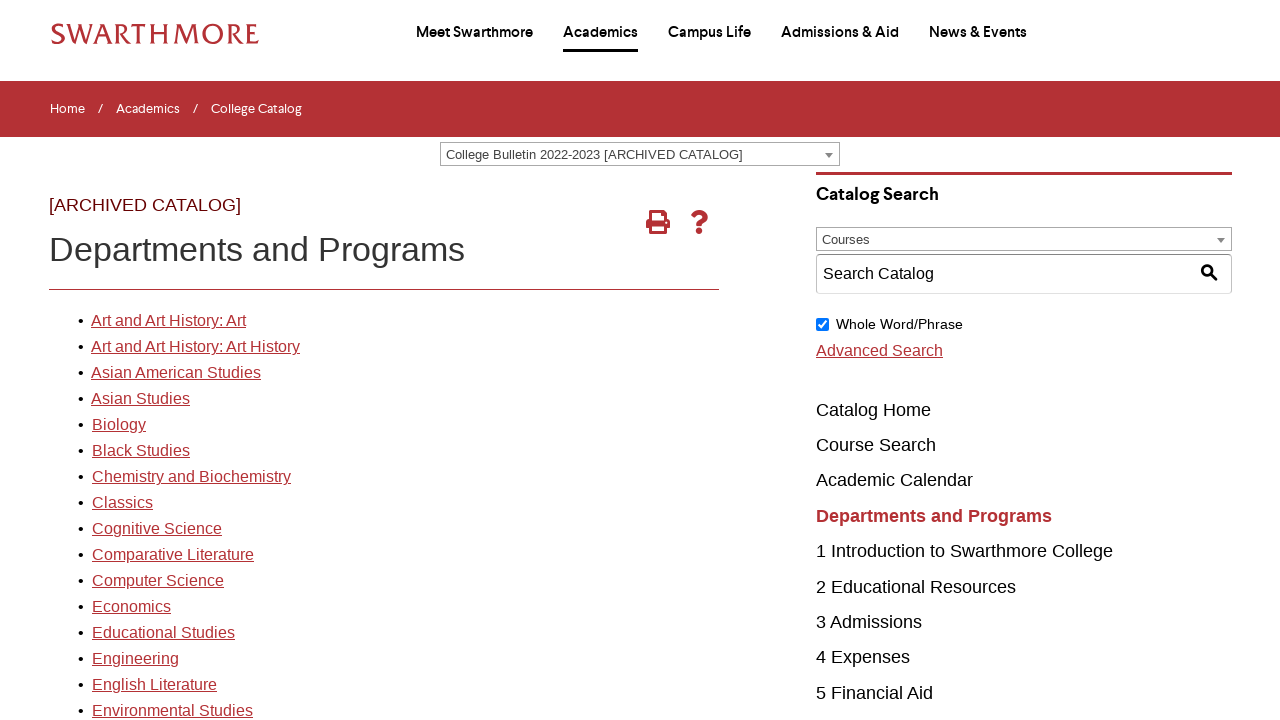

Clicked on the first department link in the Swarthmore College catalog at (168, 321) on xpath=//*[@id="gateway-page"]/body/table/tbody/tr[3]/td[1]/table/tbody/tr[2]/td[
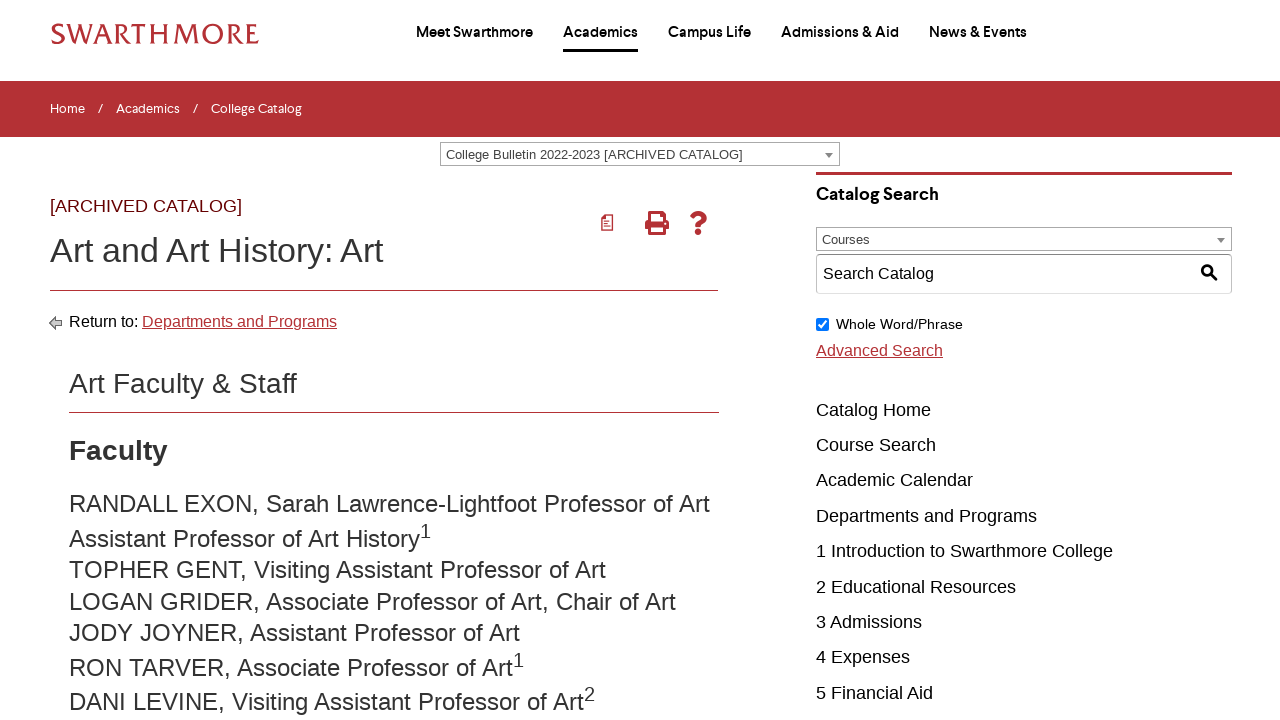

Course listings loaded and appeared on the page
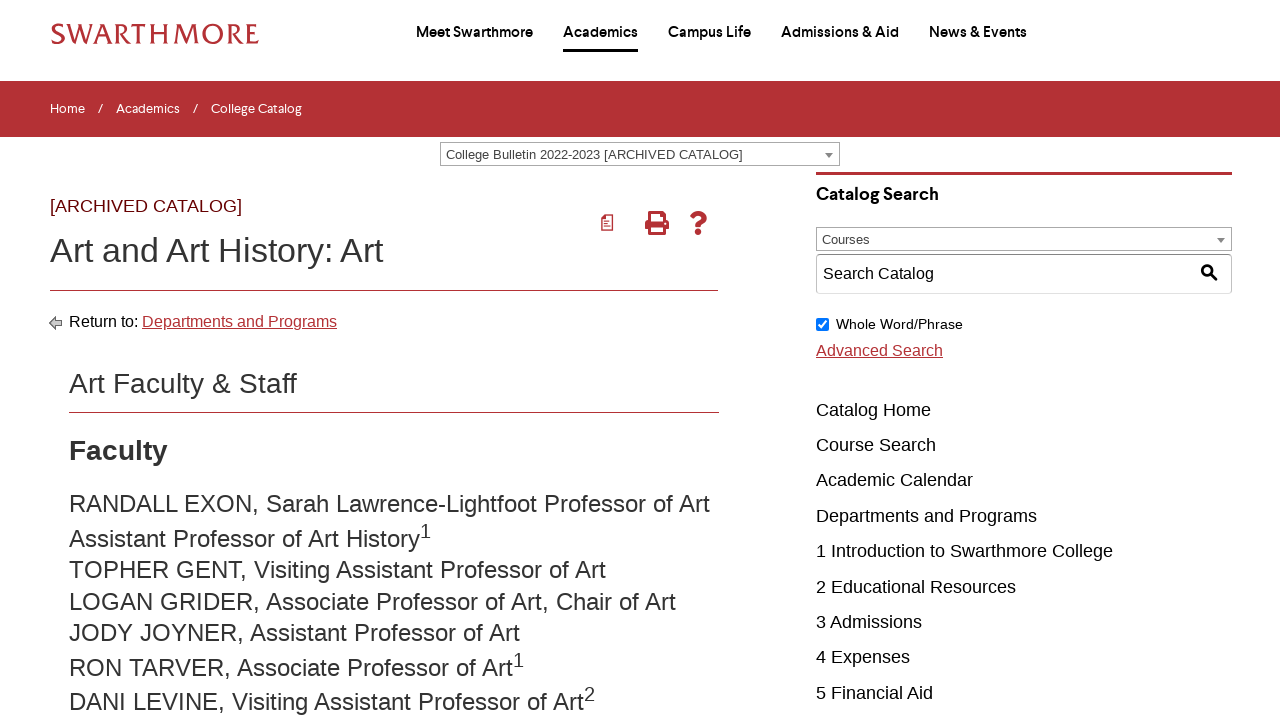

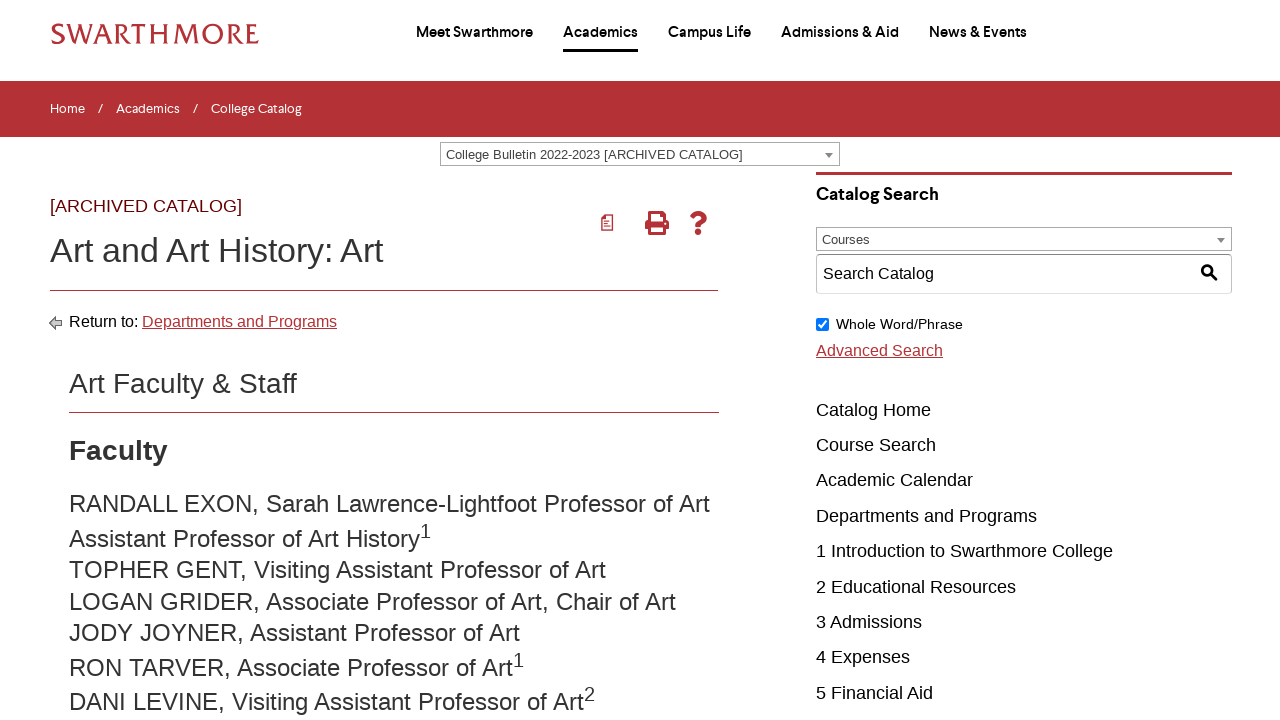